Tests person list CRUD operations including adding a new person with form fields, editing status, and removing entries

Starting URL: https://kristinek.github.io/site/tasks/list_of_people.html

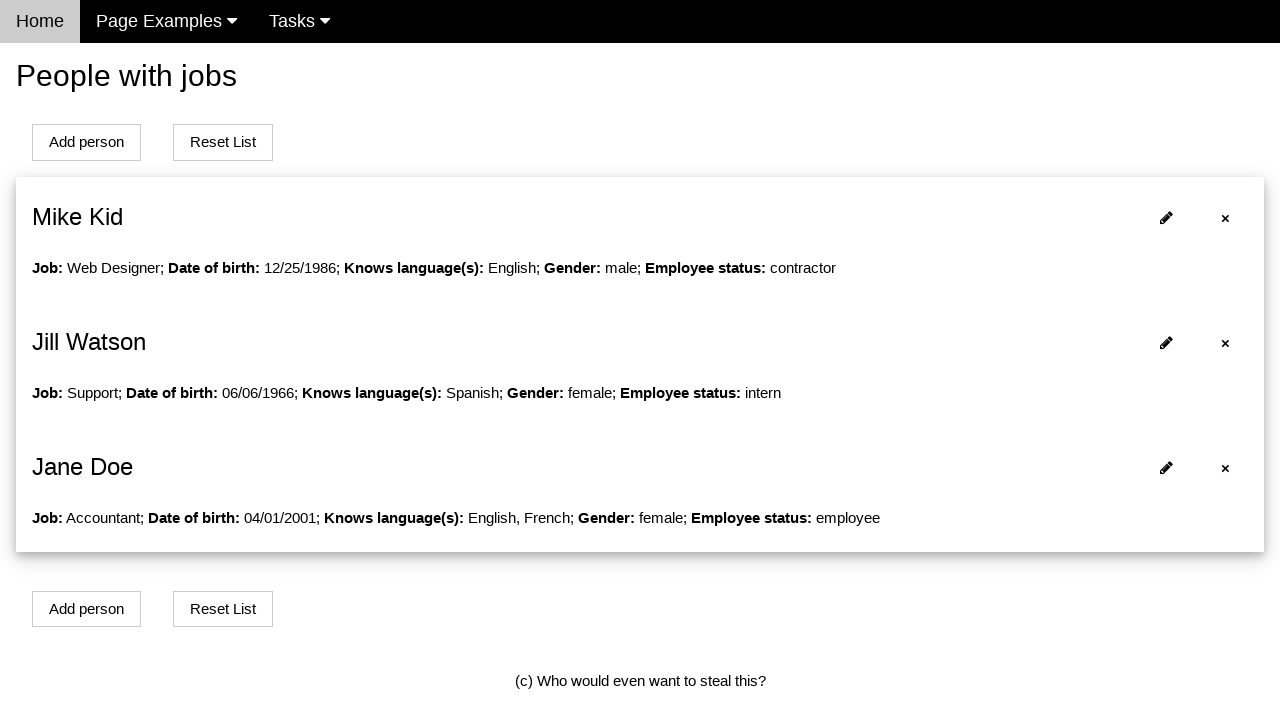

Clicked Add Person button at (86, 142) on #addPersonBtn
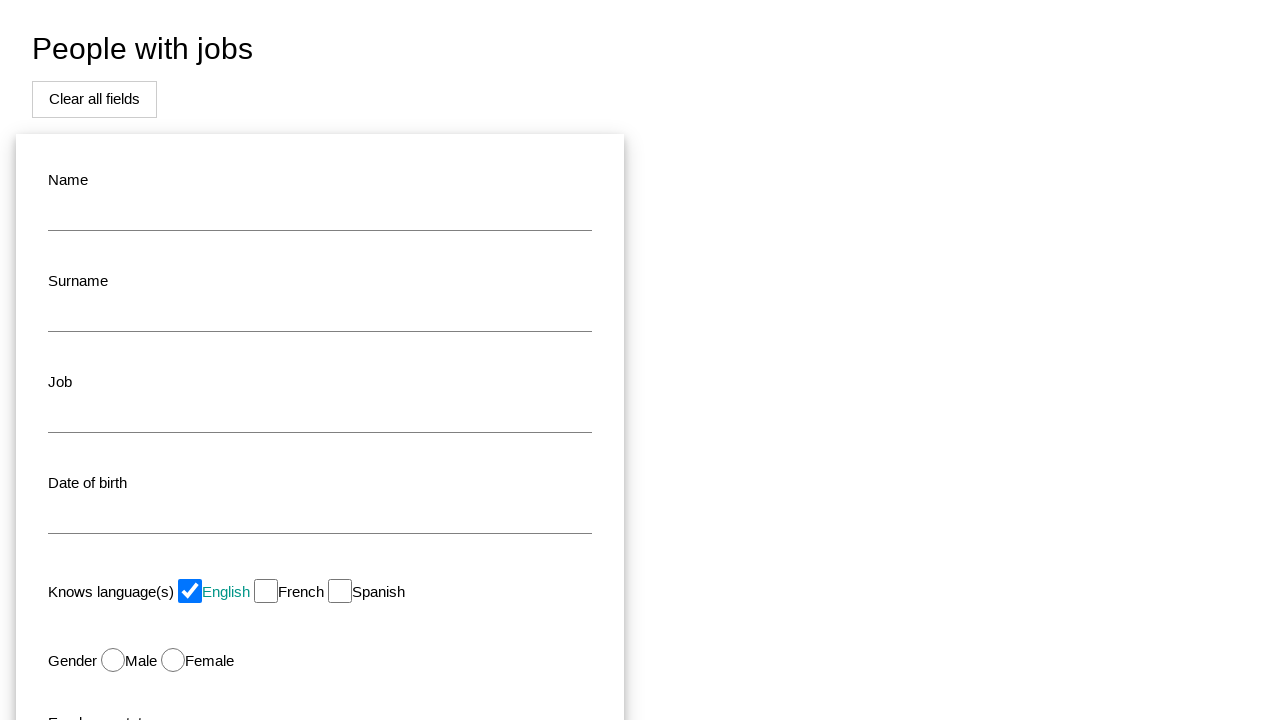

Filled name field with 'John' on #name
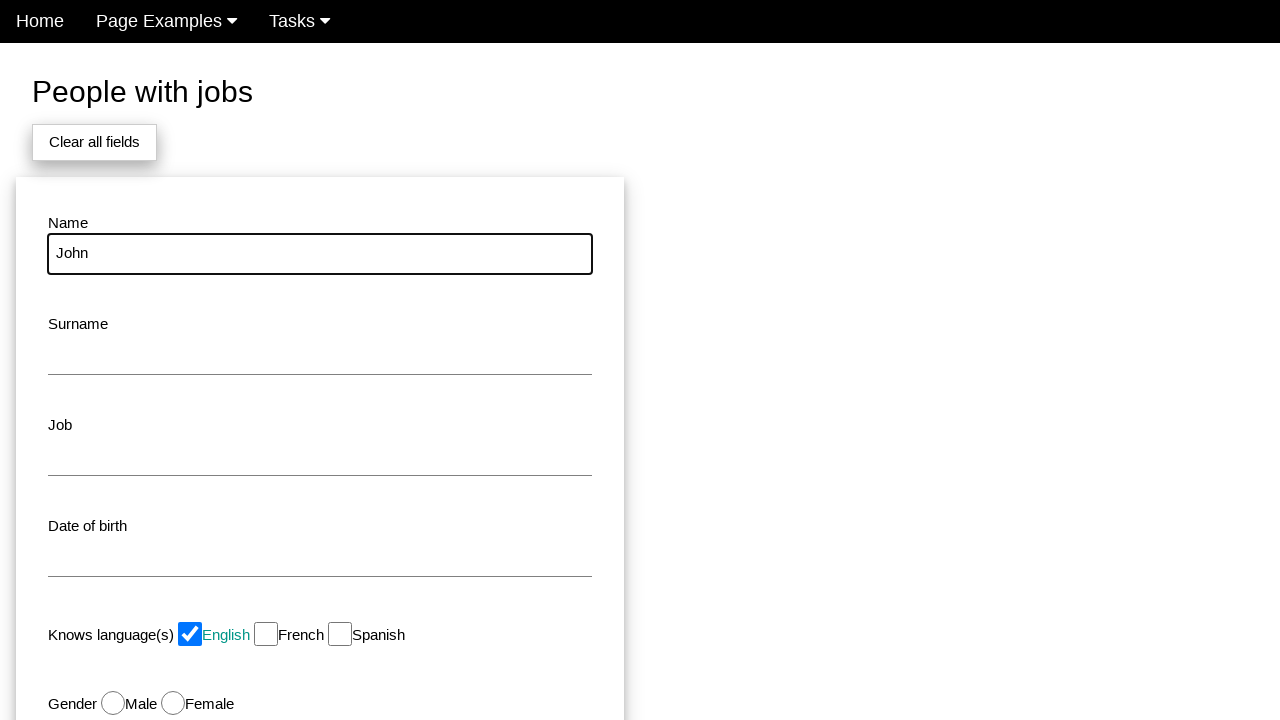

Filled surname field with 'Smith' on #surname
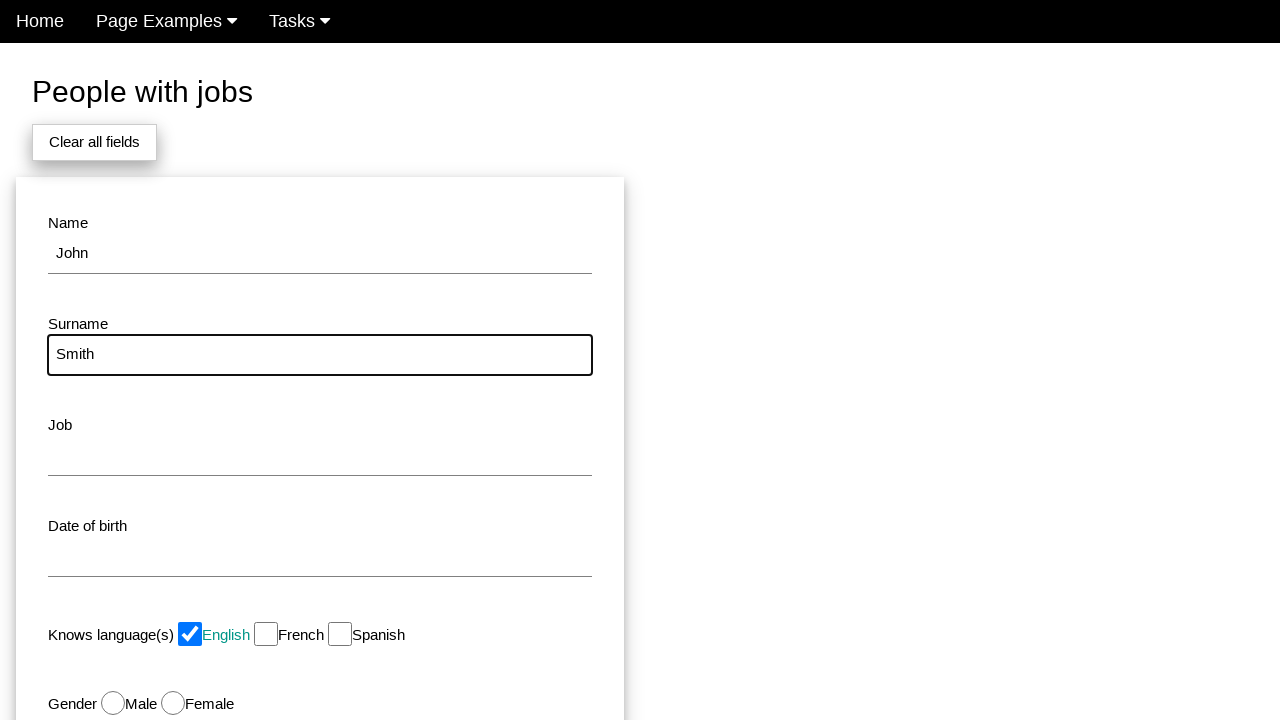

Filled job field with 'Developer' on #job
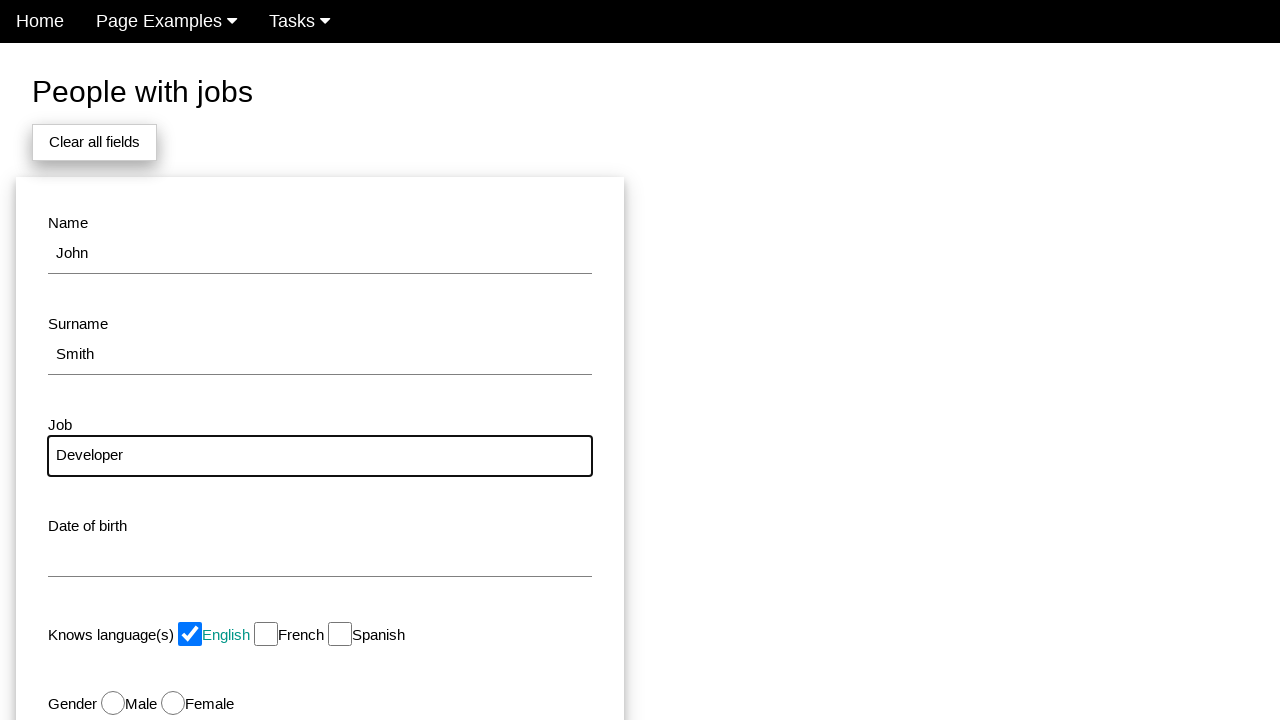

Filled date of birth field with '1990-05-15' on #dob
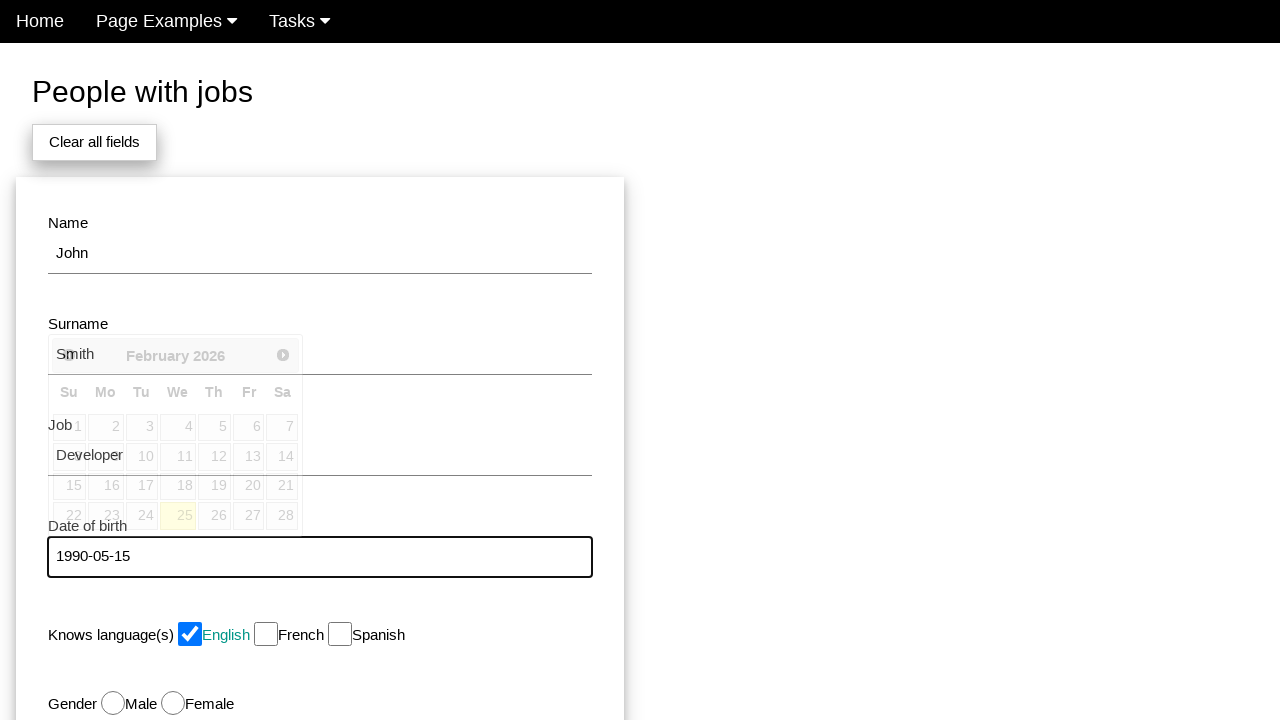

Selected Male gender radio button
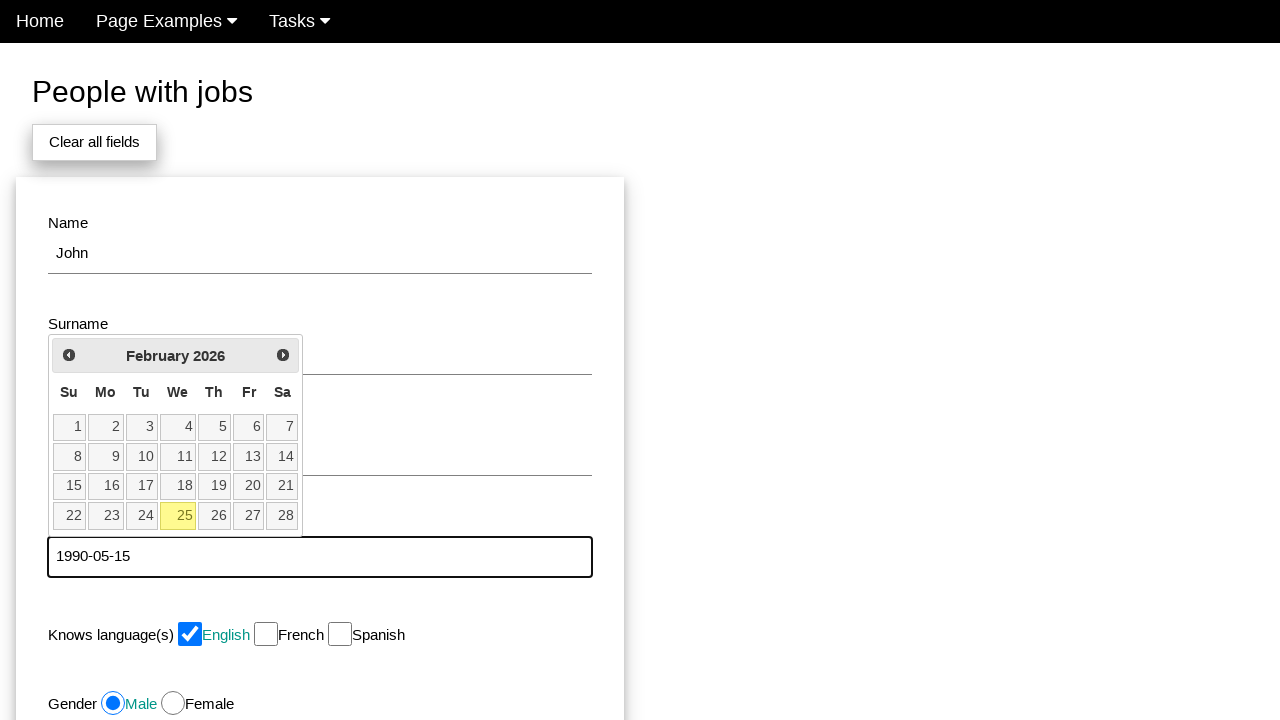

Selected 'Employee' from status dropdown on #status
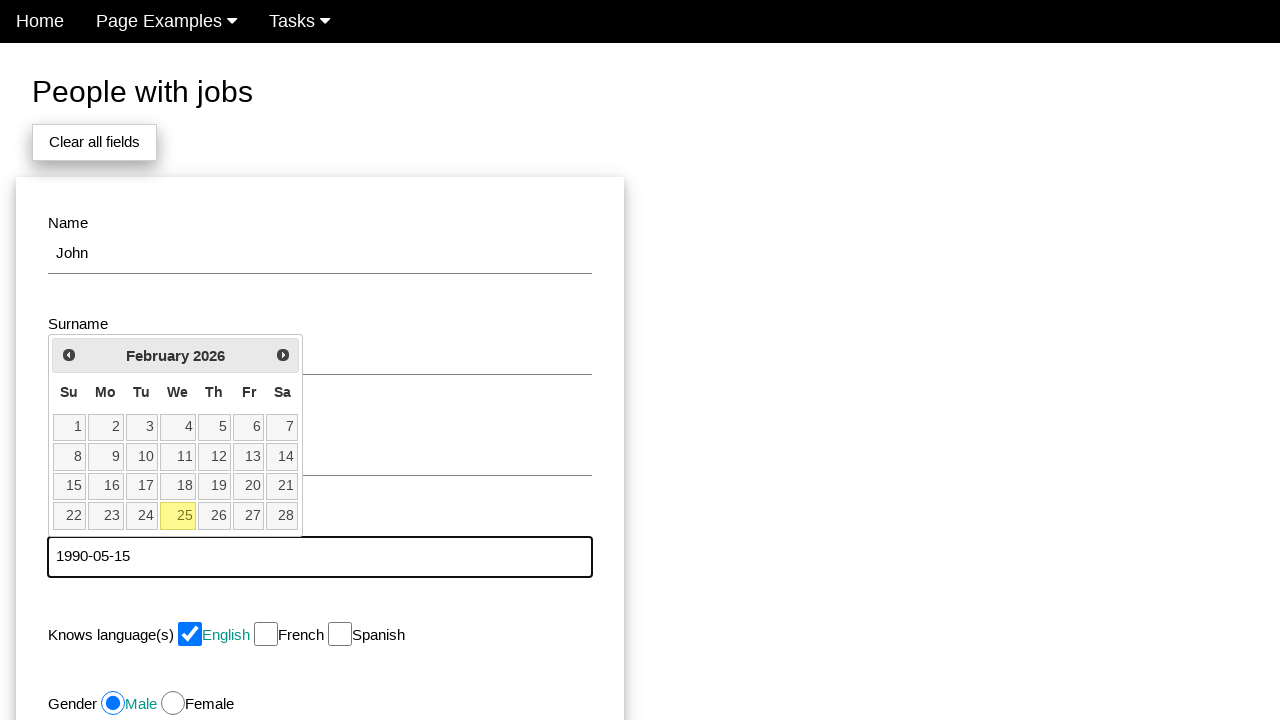

Clicked Add button to save new person at (178, 510) on #modal_button
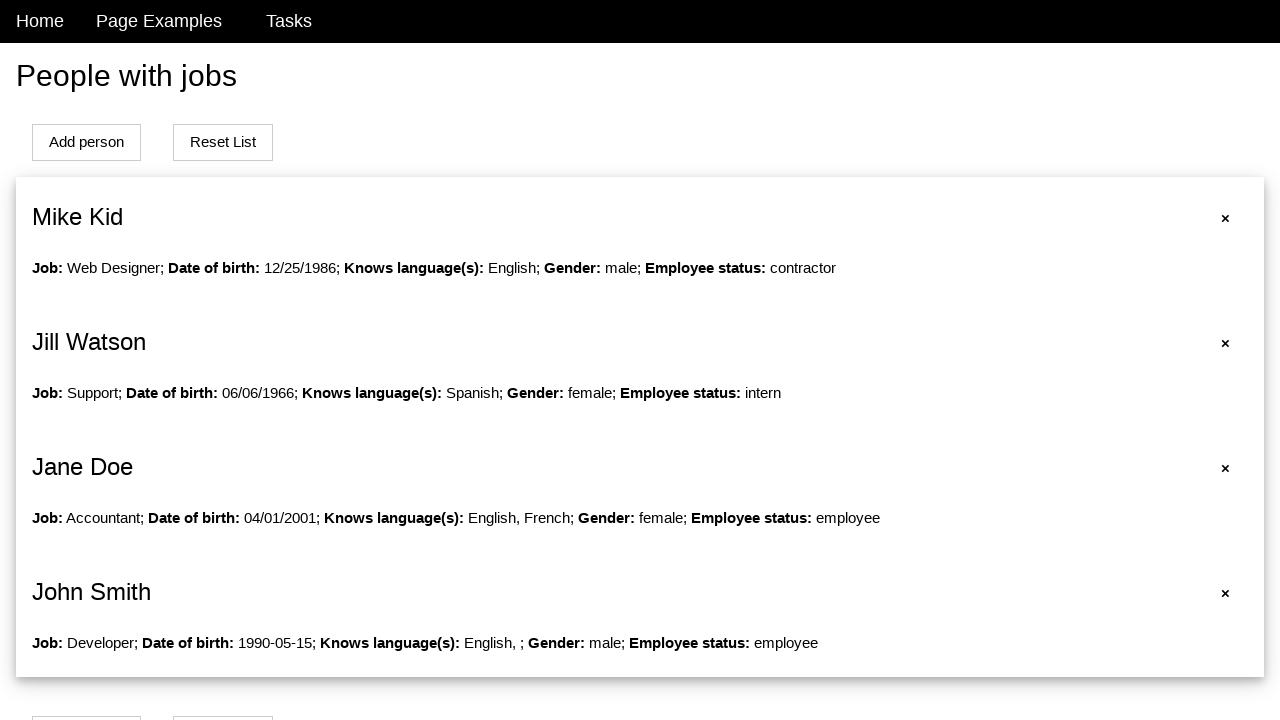

New person entry appeared in list
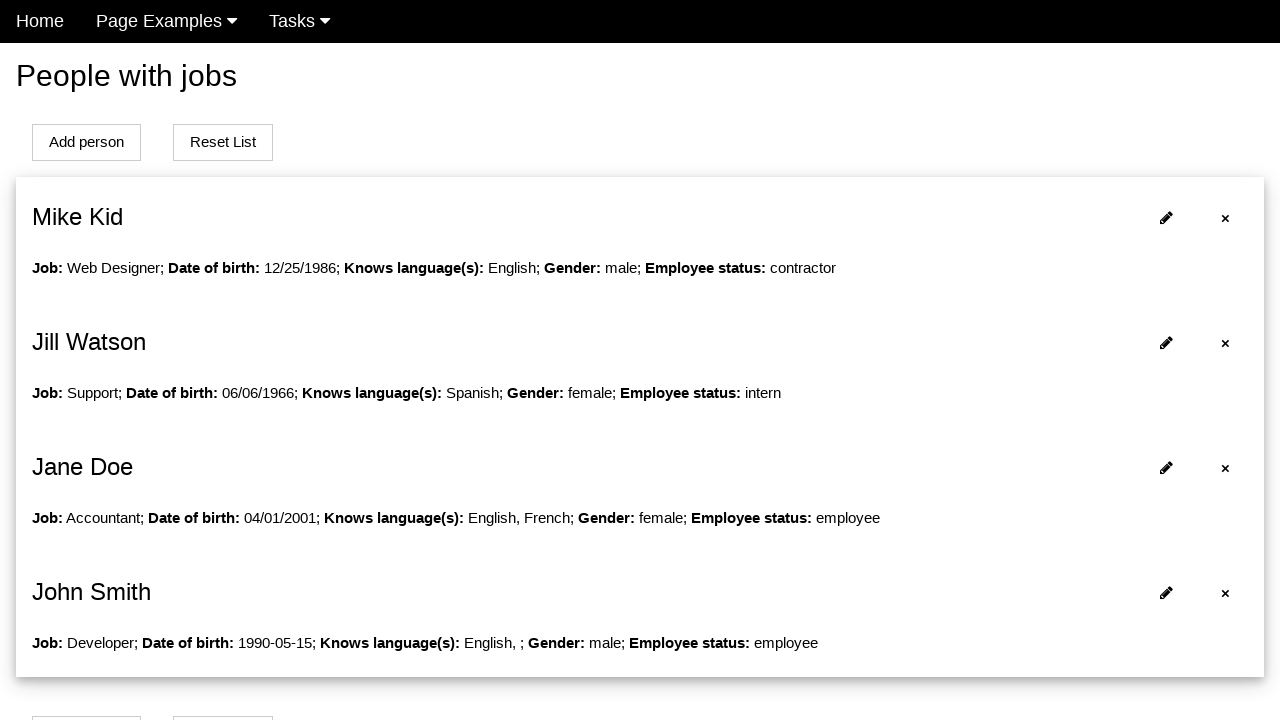

Clicked edit (pencil) icon for new person entry at (1166, 592) on xpath=//*[@id='person3']/span[2]/i
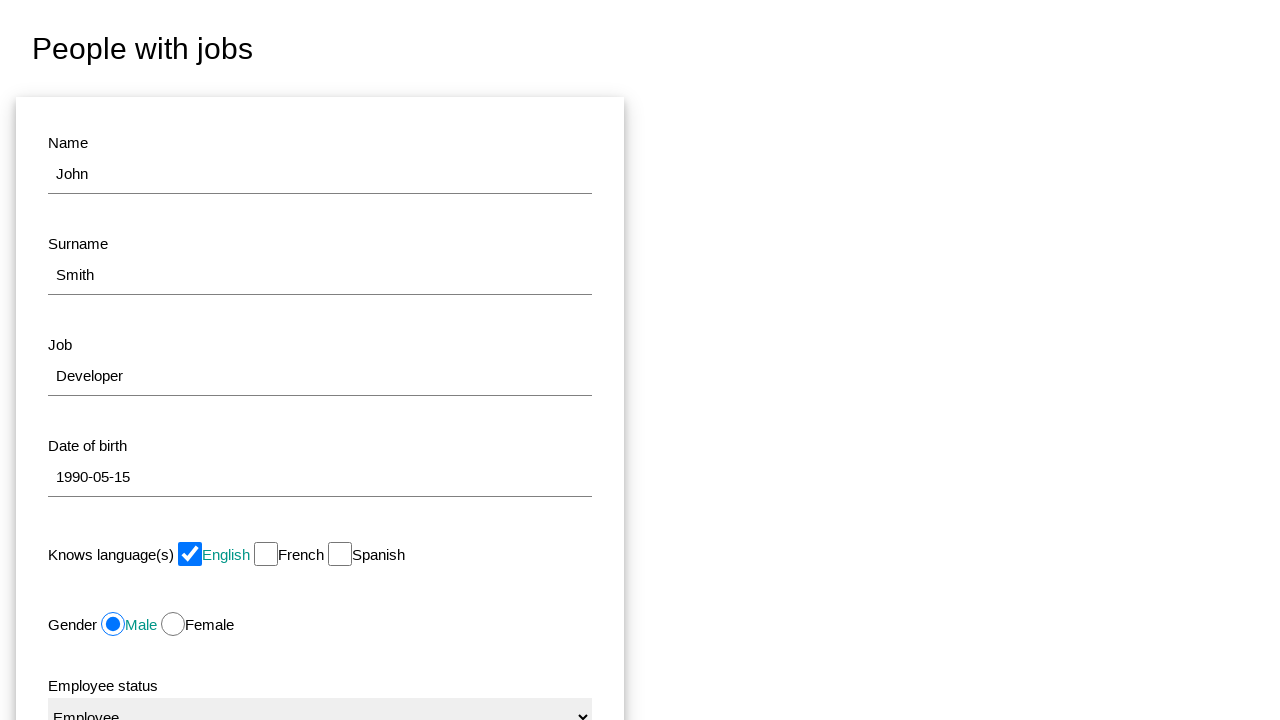

Changed status from 'Employee' to 'Intern' on #status
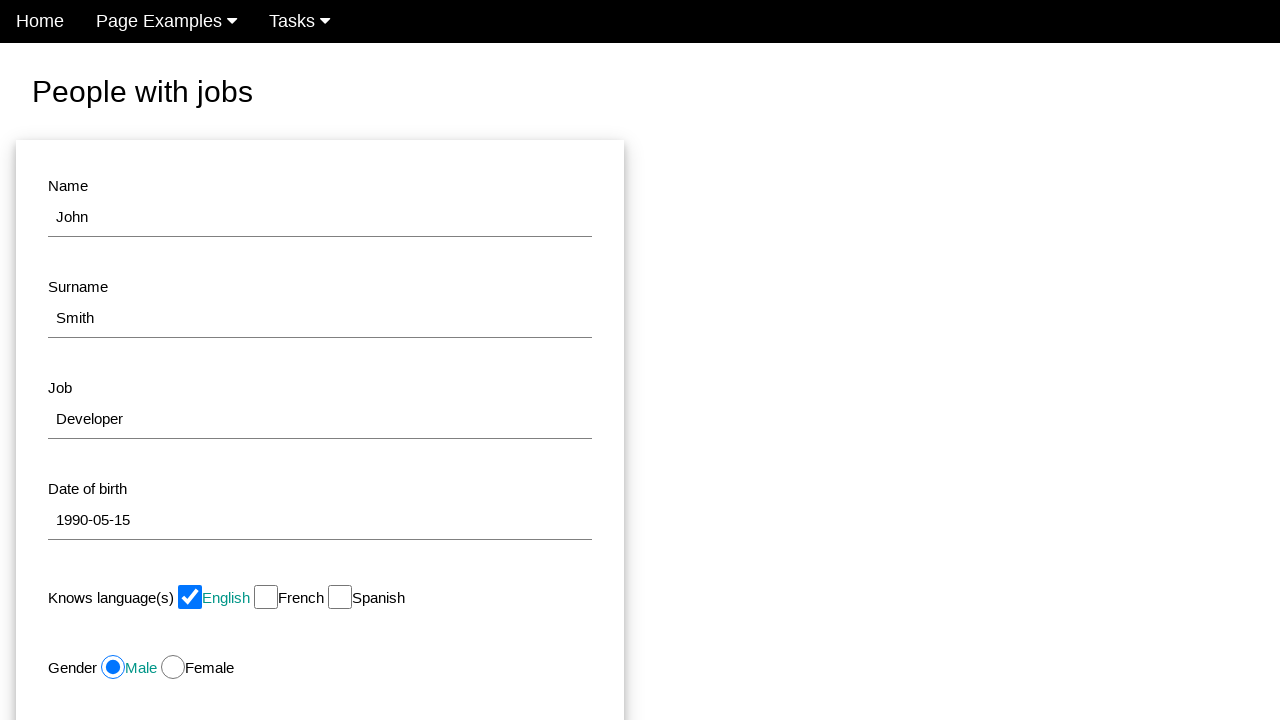

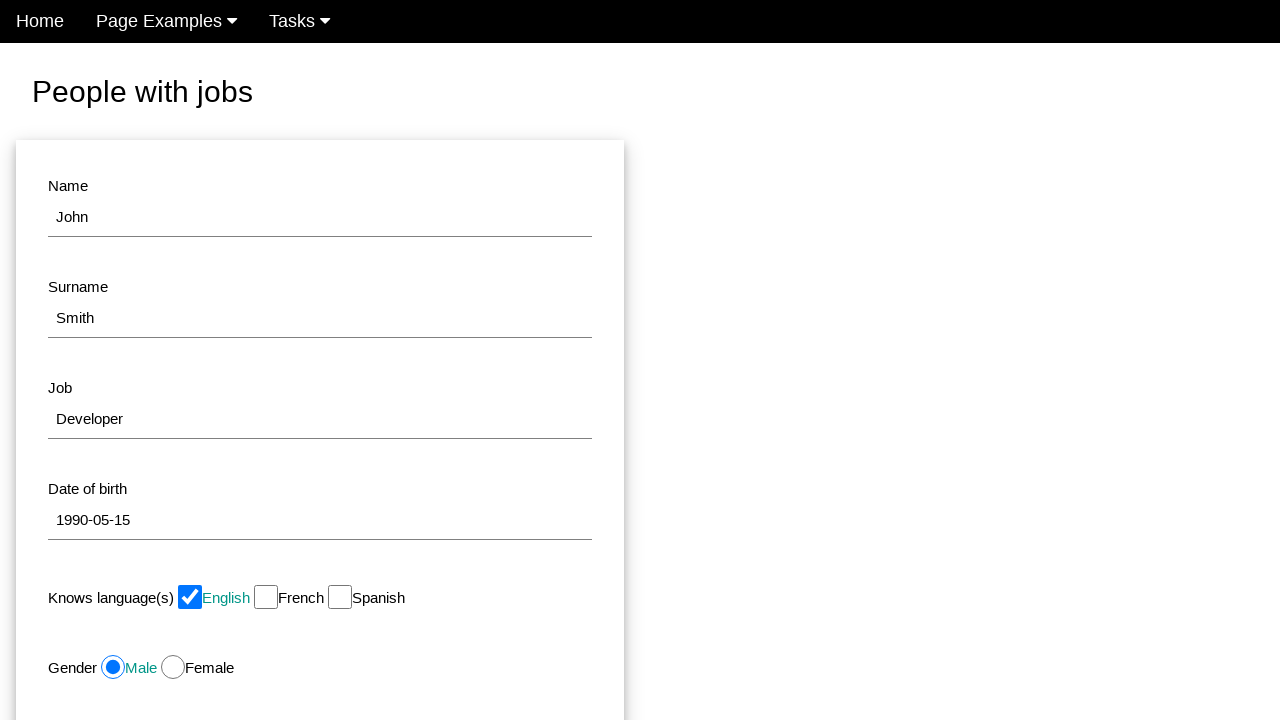